Navigates to the TCS (Tata Consultancy Services) website homepage and verifies the page loads successfully

Starting URL: https://www.tcs.com/

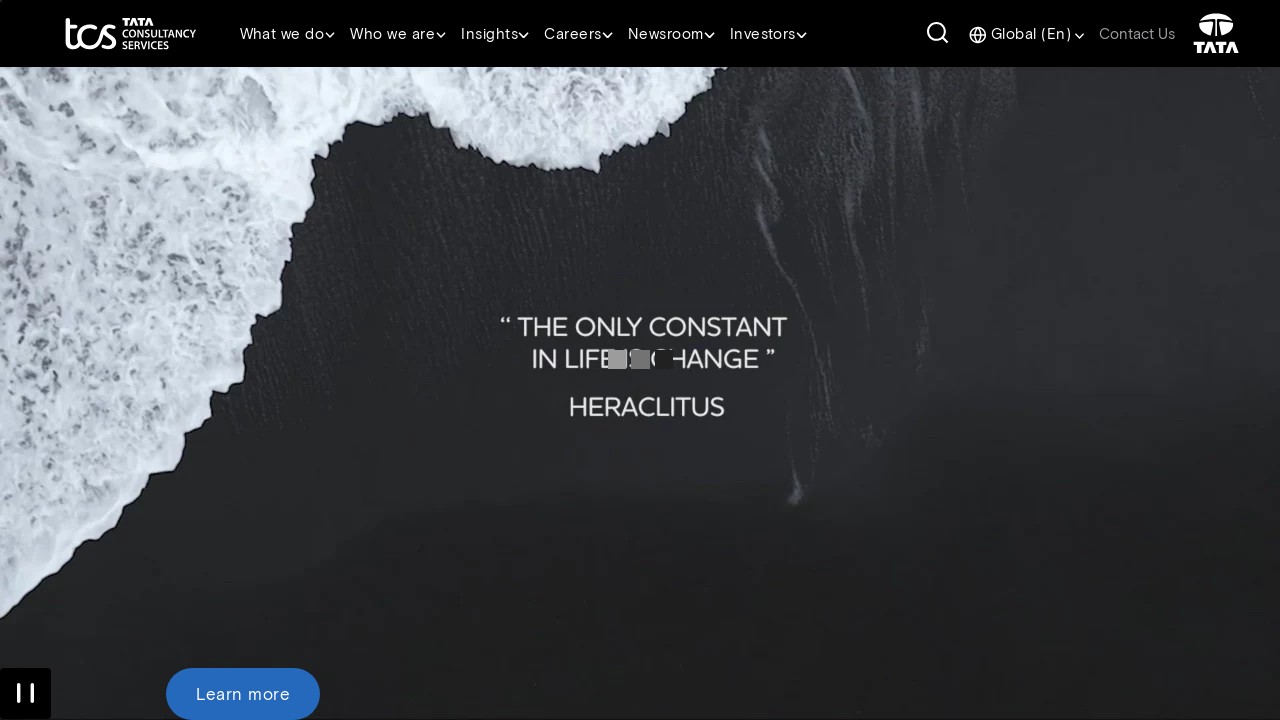

Waited for page DOM to load completely
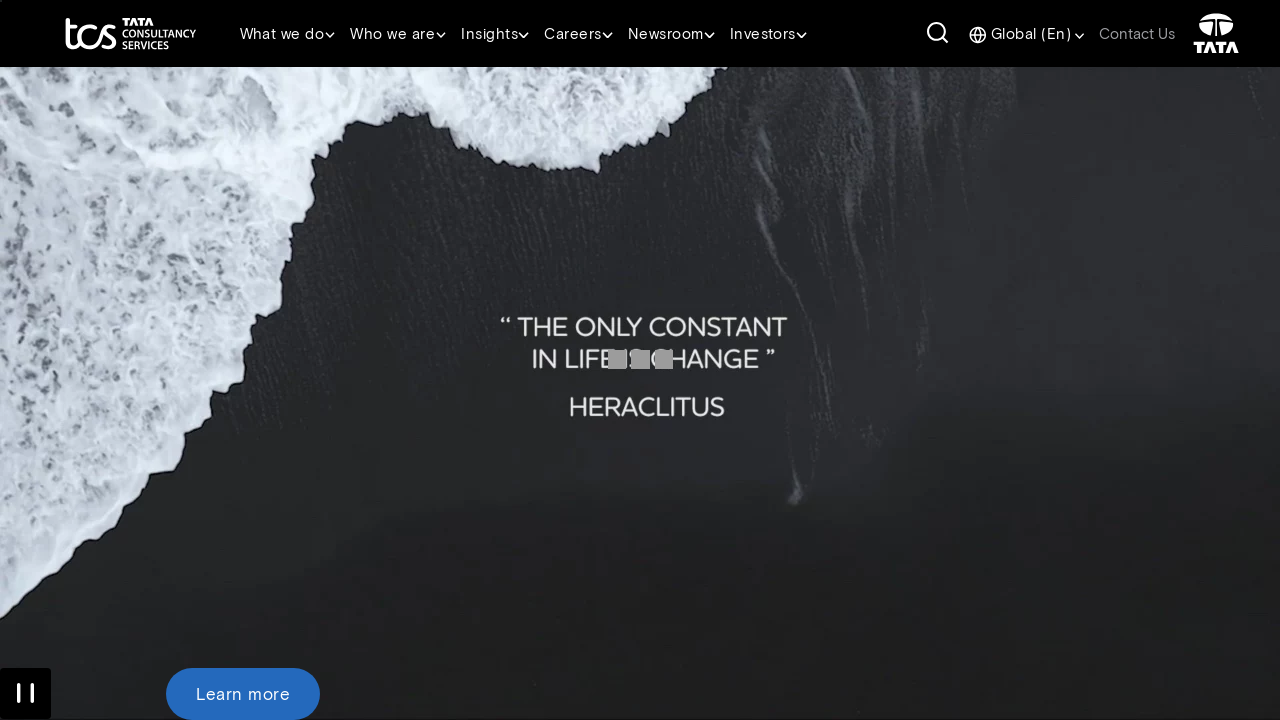

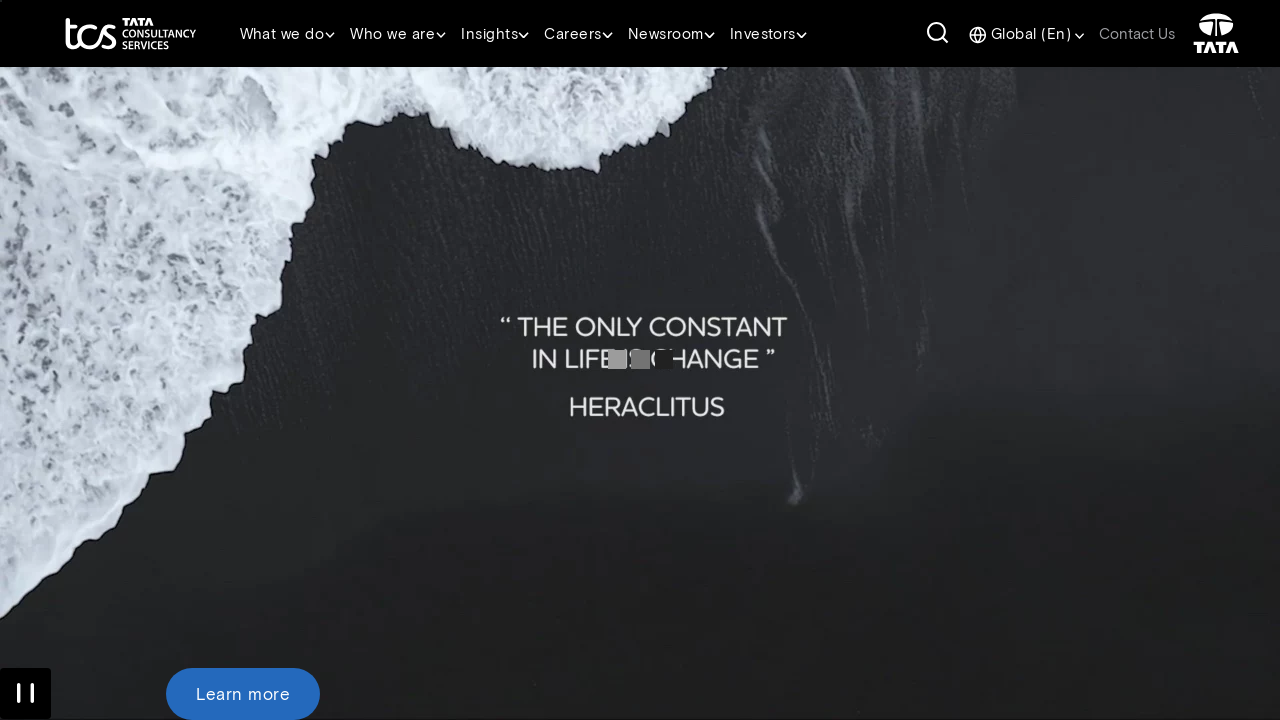